Tests a countdown timer page by waiting for the countdown to reach "00" seconds.

Starting URL: https://automationfc.github.io/fluent-wait/

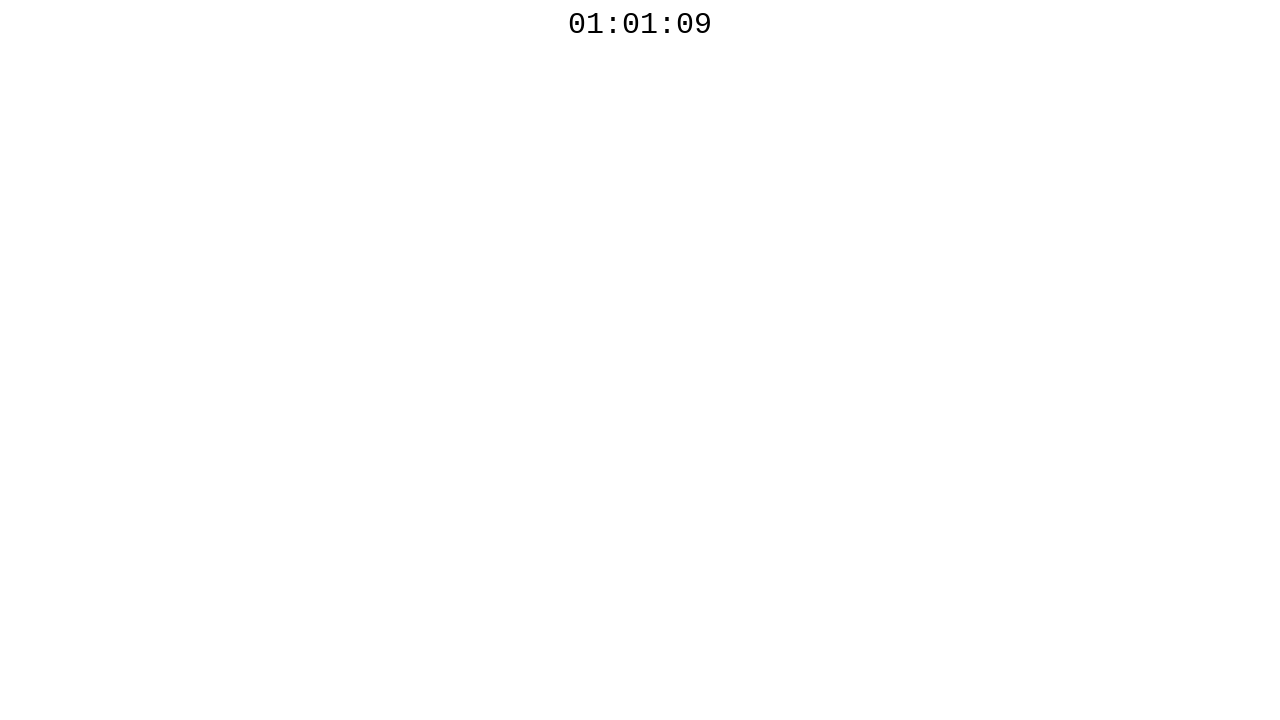

Countdown element is now visible
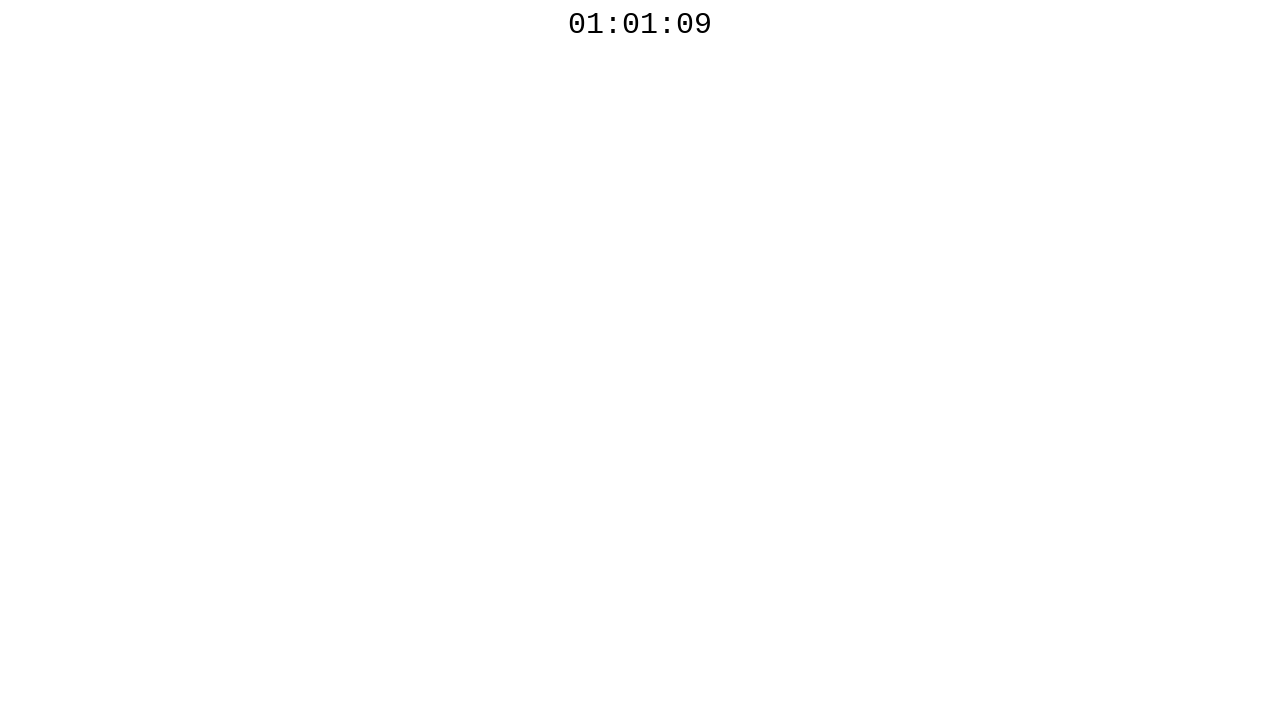

Countdown timer reached 00 seconds
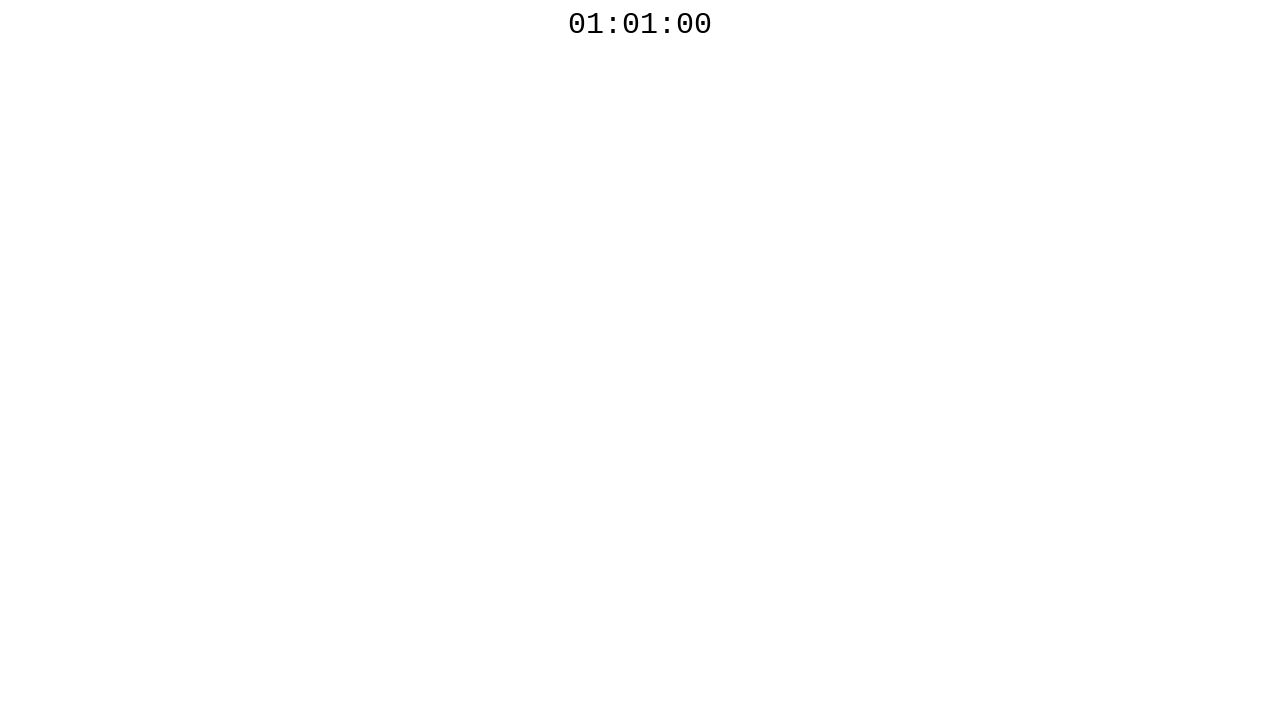

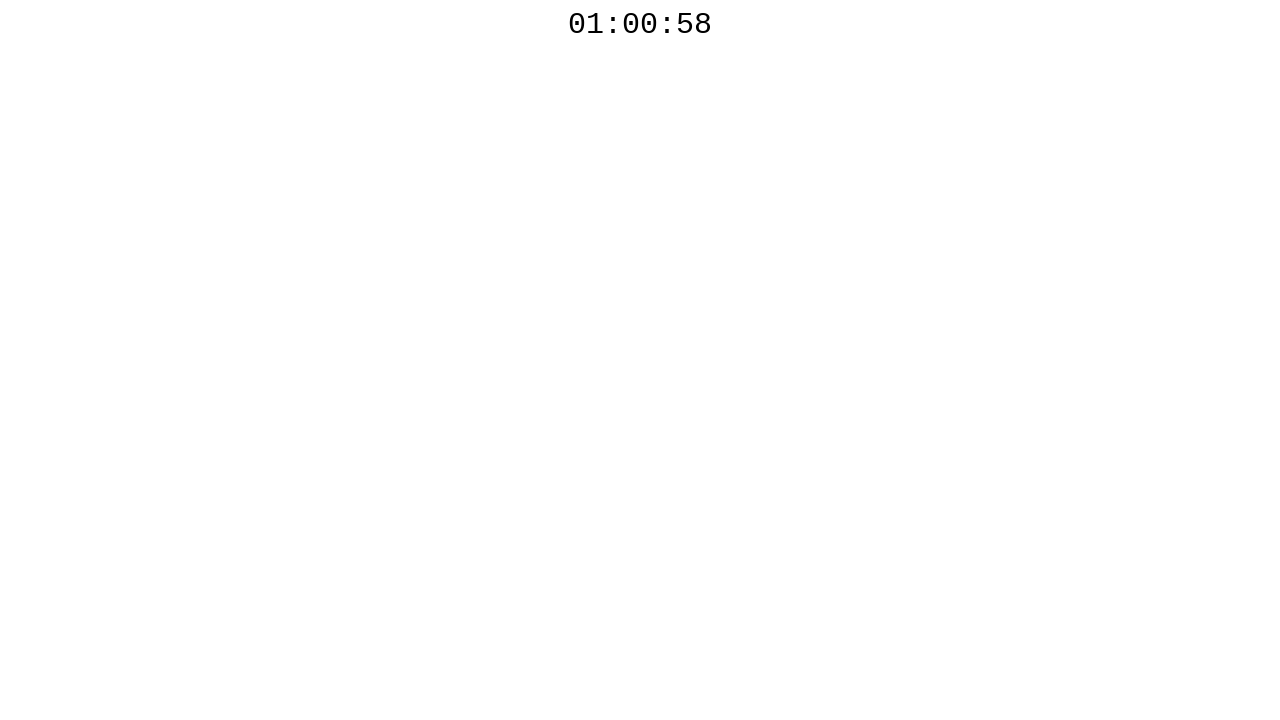